Creates two todo items, marks the first as complete, then unchecks it to verify un-marking works

Starting URL: https://demo.playwright.dev/todomvc

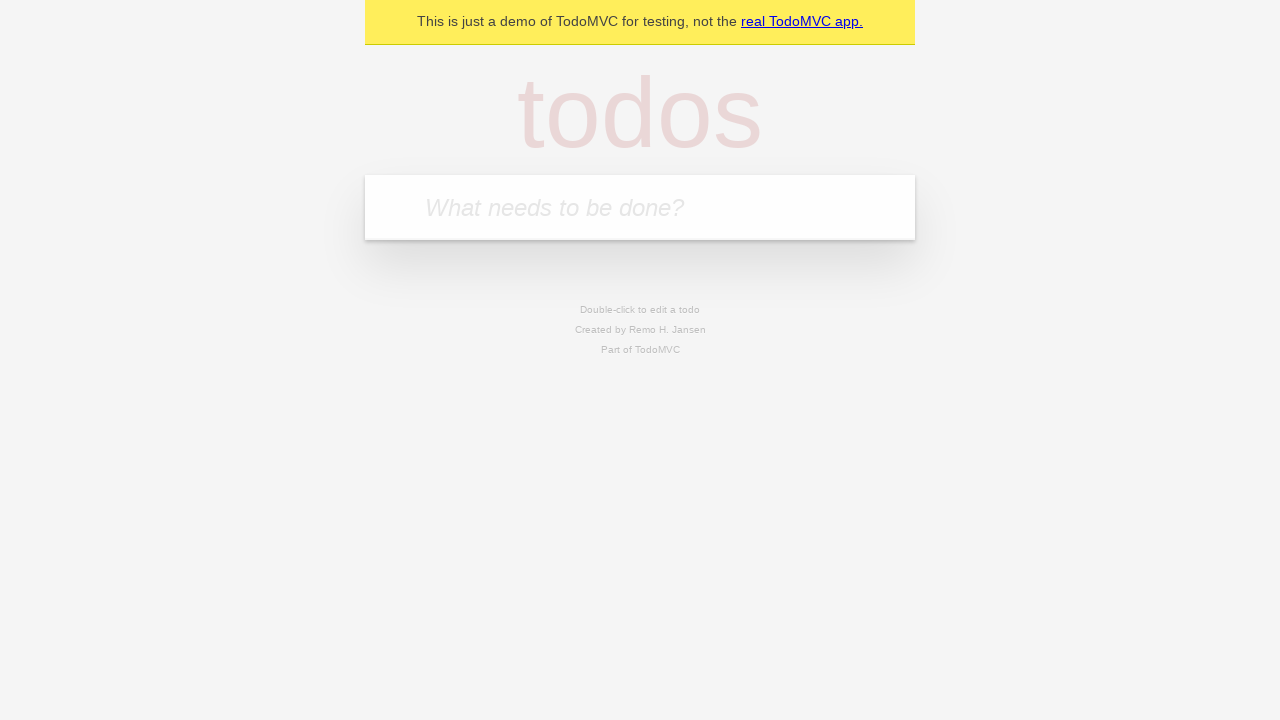

Filled todo input with 'buy some cheese' on internal:attr=[placeholder="What needs to be done?"i]
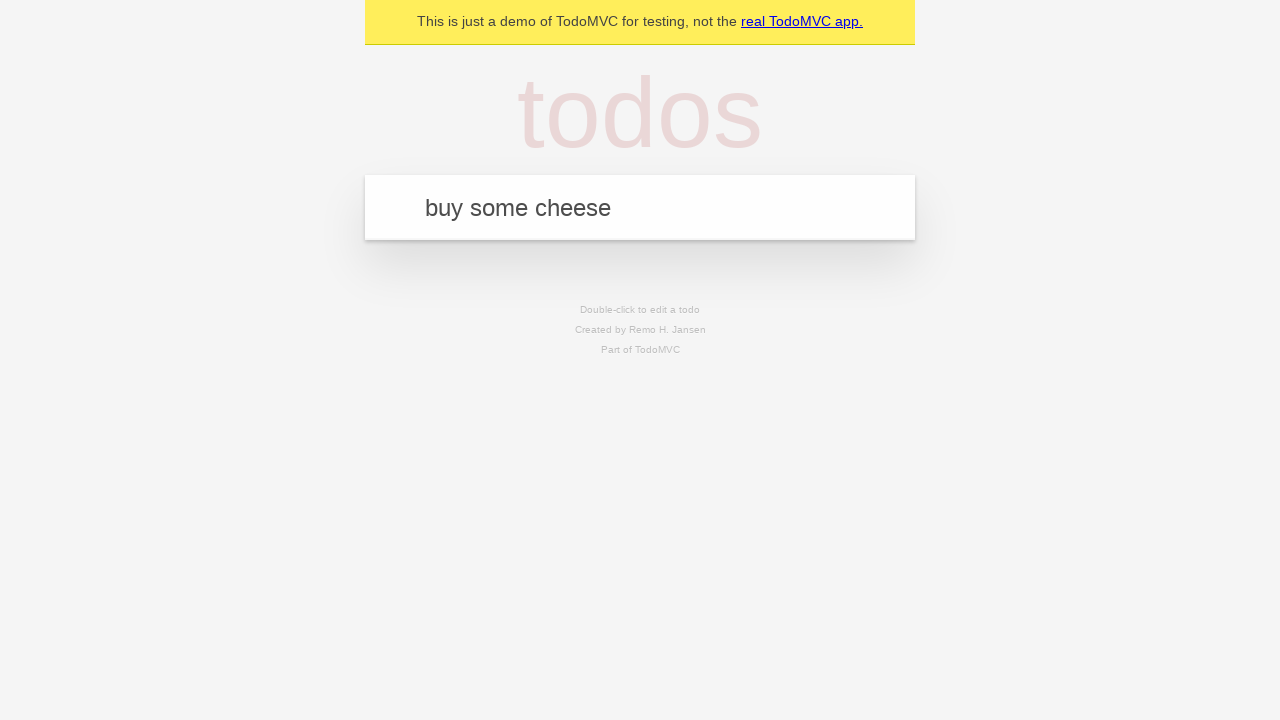

Pressed Enter to create todo item 'buy some cheese' on internal:attr=[placeholder="What needs to be done?"i]
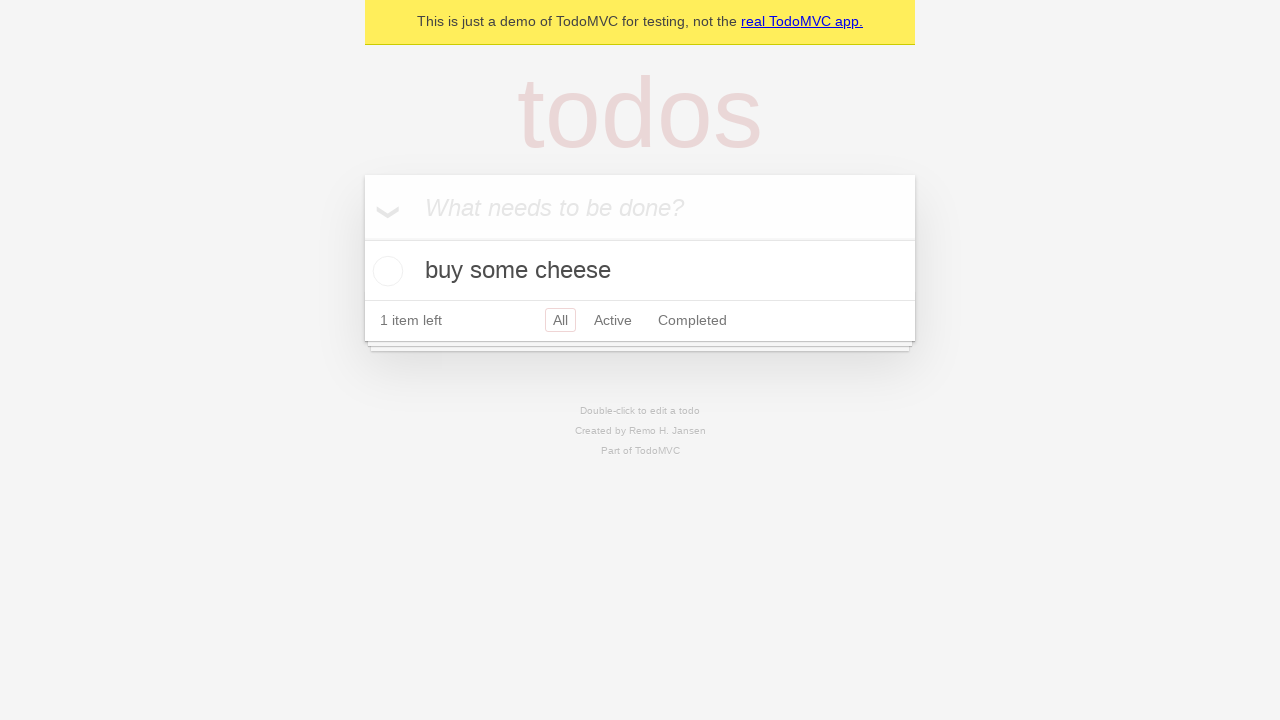

Filled todo input with 'feed the cat' on internal:attr=[placeholder="What needs to be done?"i]
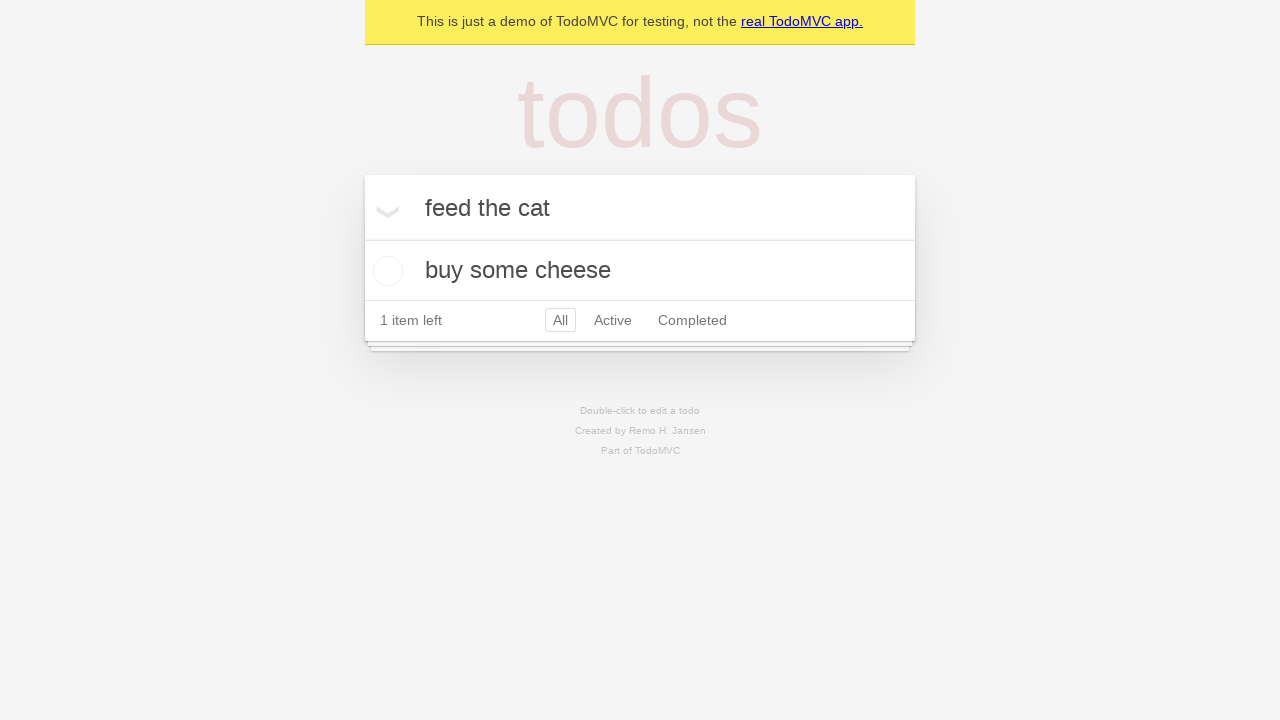

Pressed Enter to create todo item 'feed the cat' on internal:attr=[placeholder="What needs to be done?"i]
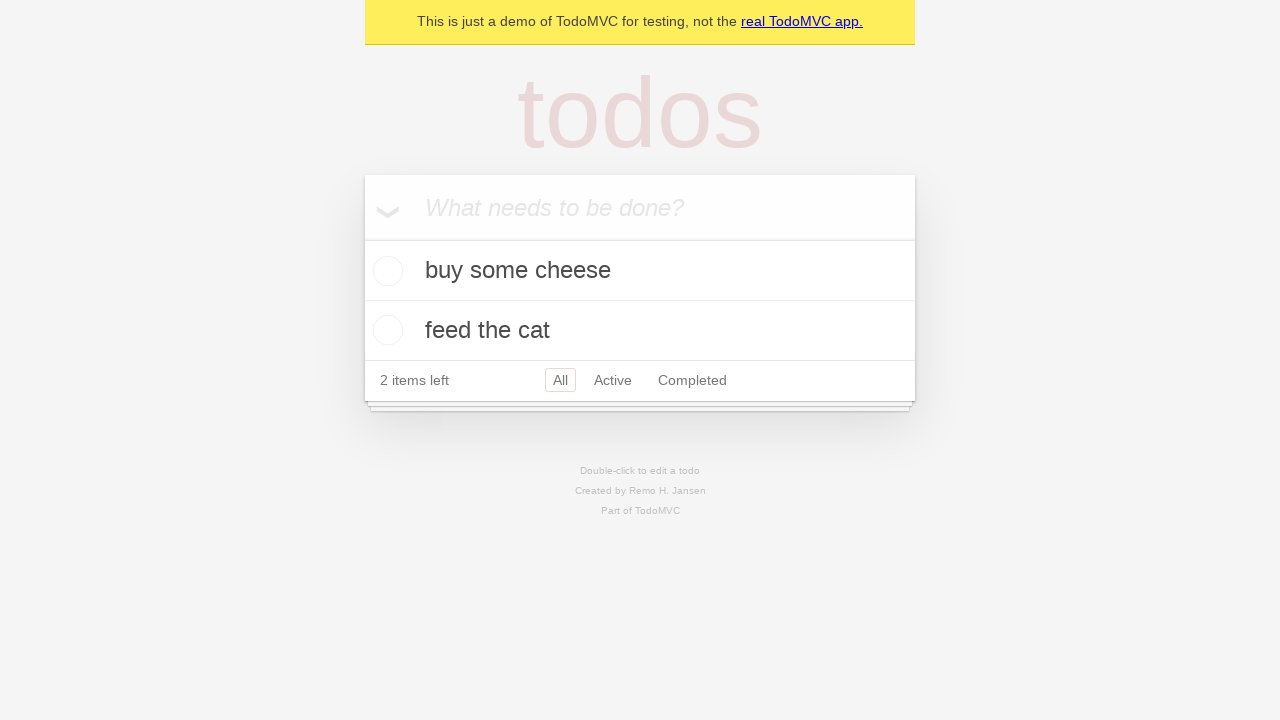

Located first todo item
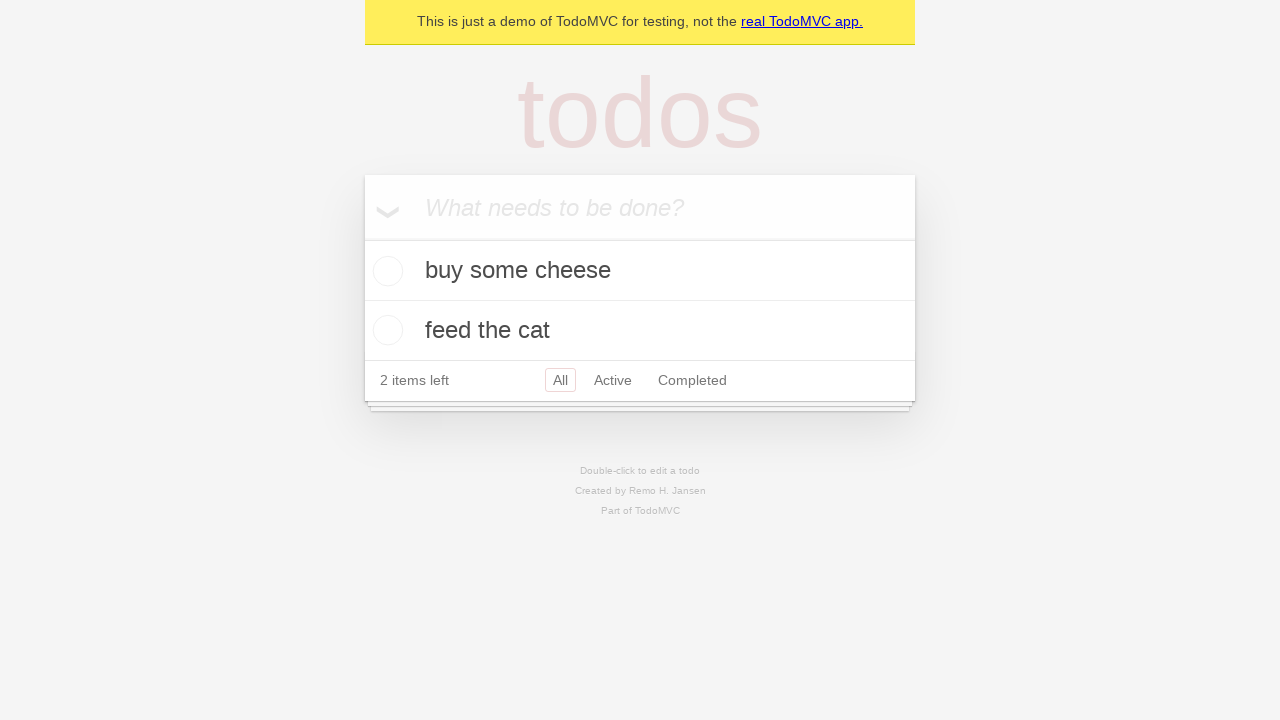

Located checkbox for first todo item
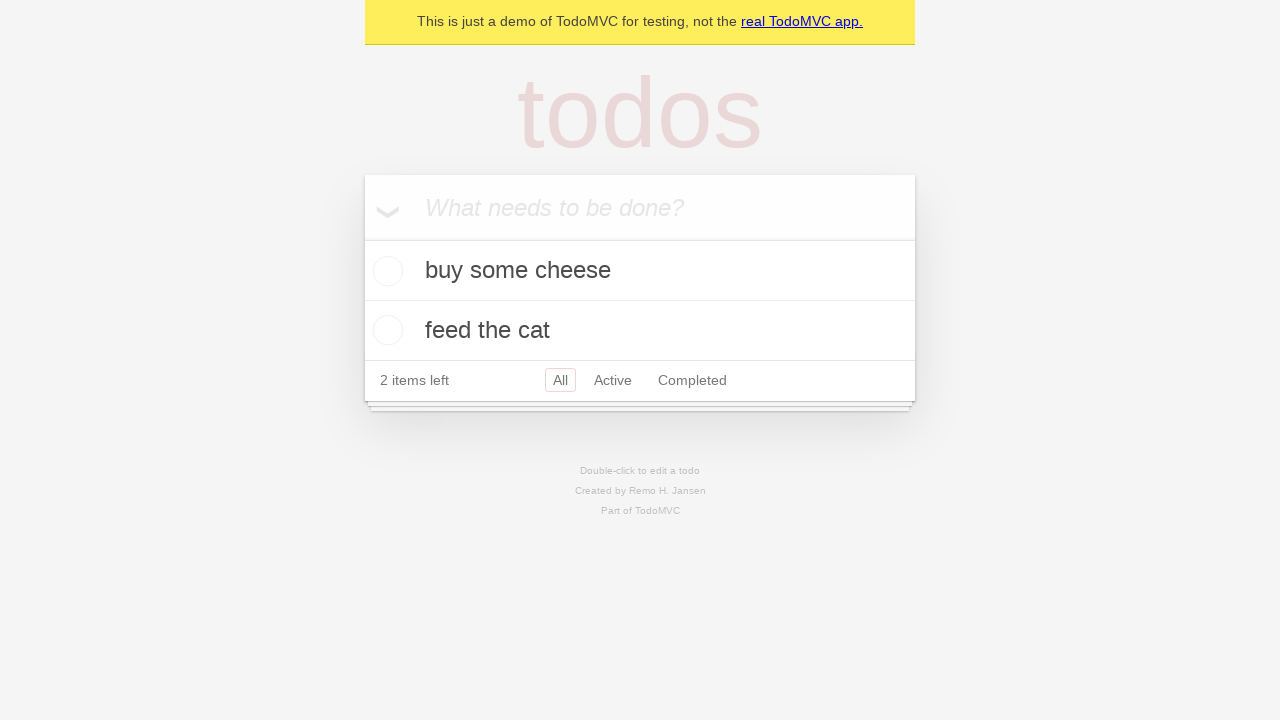

Checked first todo item to mark as complete at (385, 271) on [data-testid='todo-item'] >> nth=0 >> internal:role=checkbox
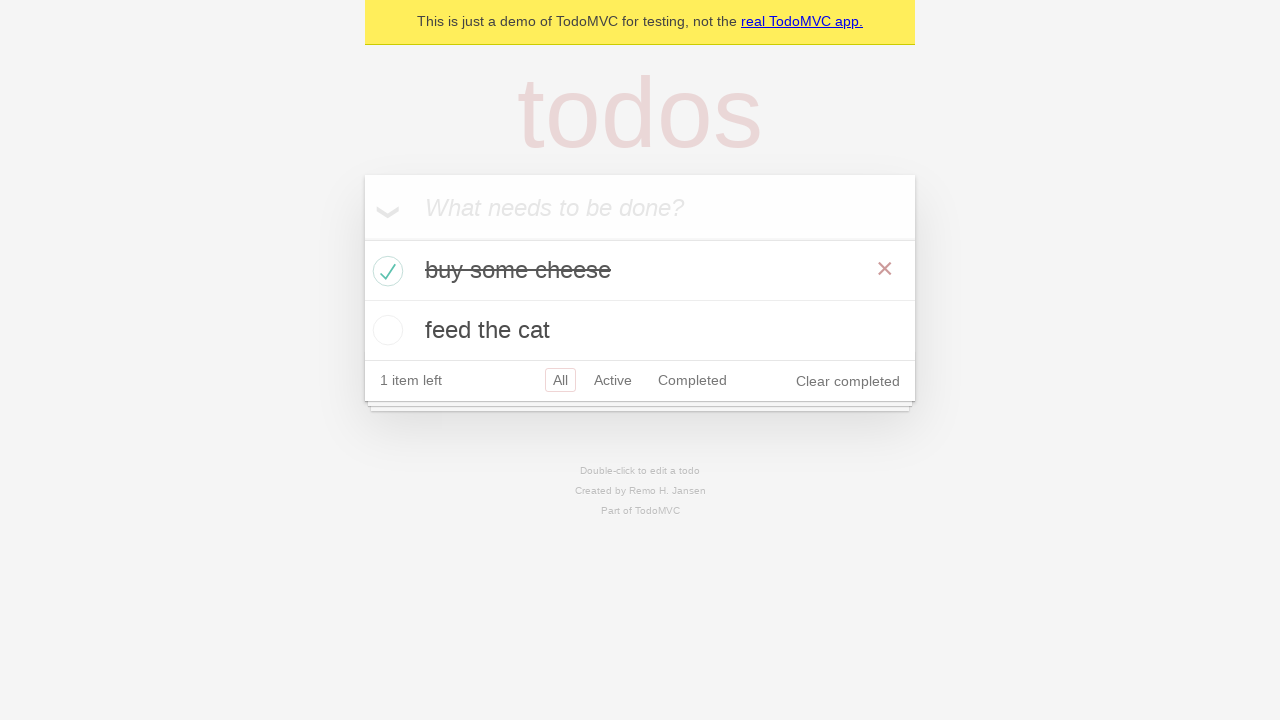

Waited for completed state to appear
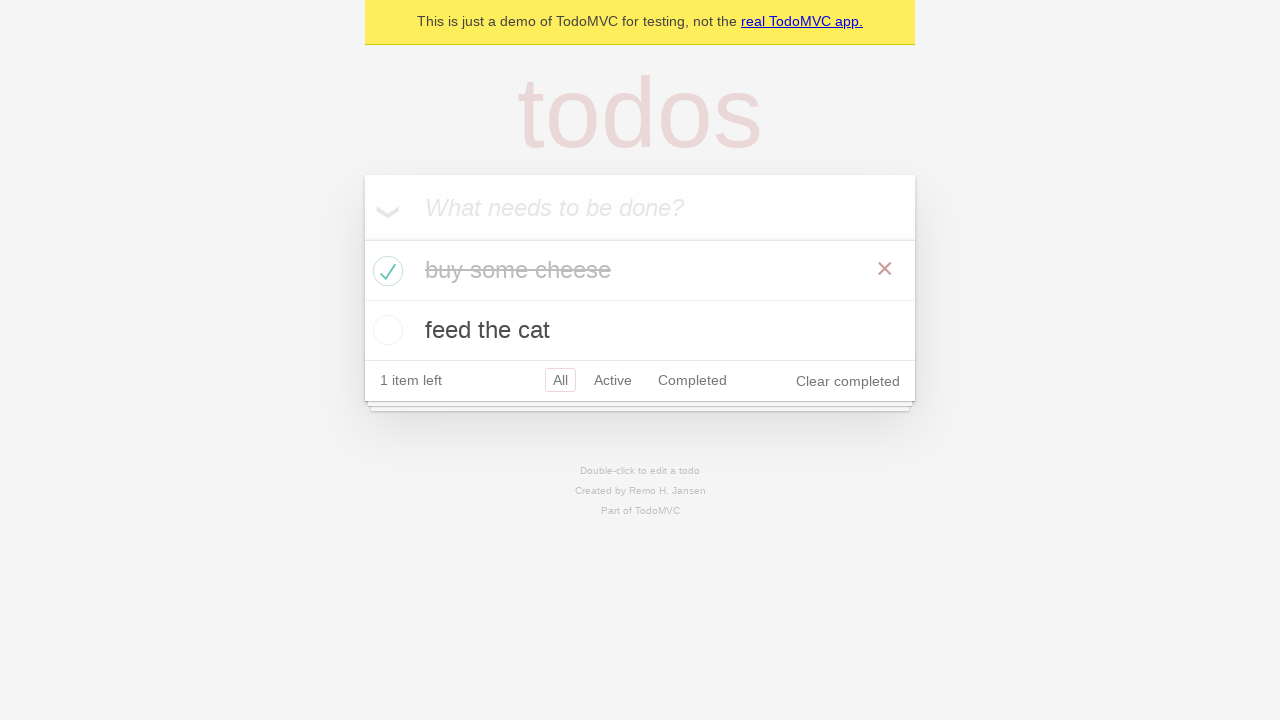

Unchecked first todo item to mark as incomplete at (385, 271) on [data-testid='todo-item'] >> nth=0 >> internal:role=checkbox
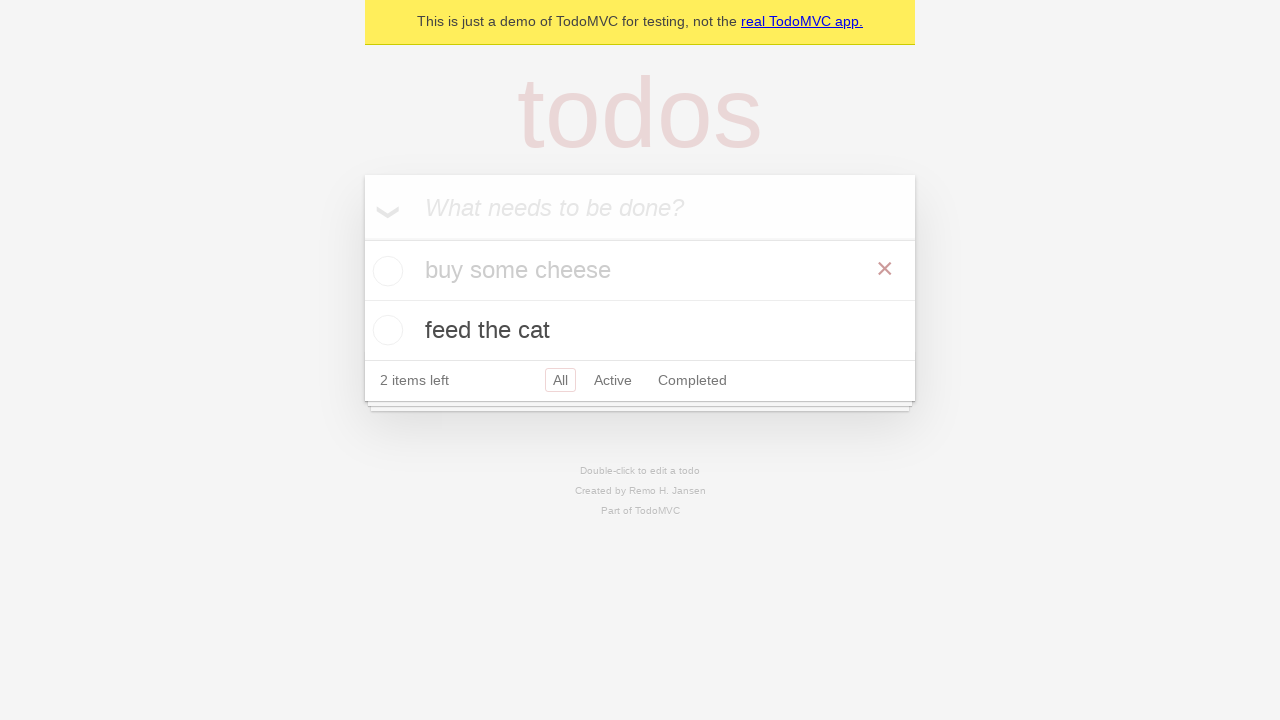

Verified no completed items remain on the page
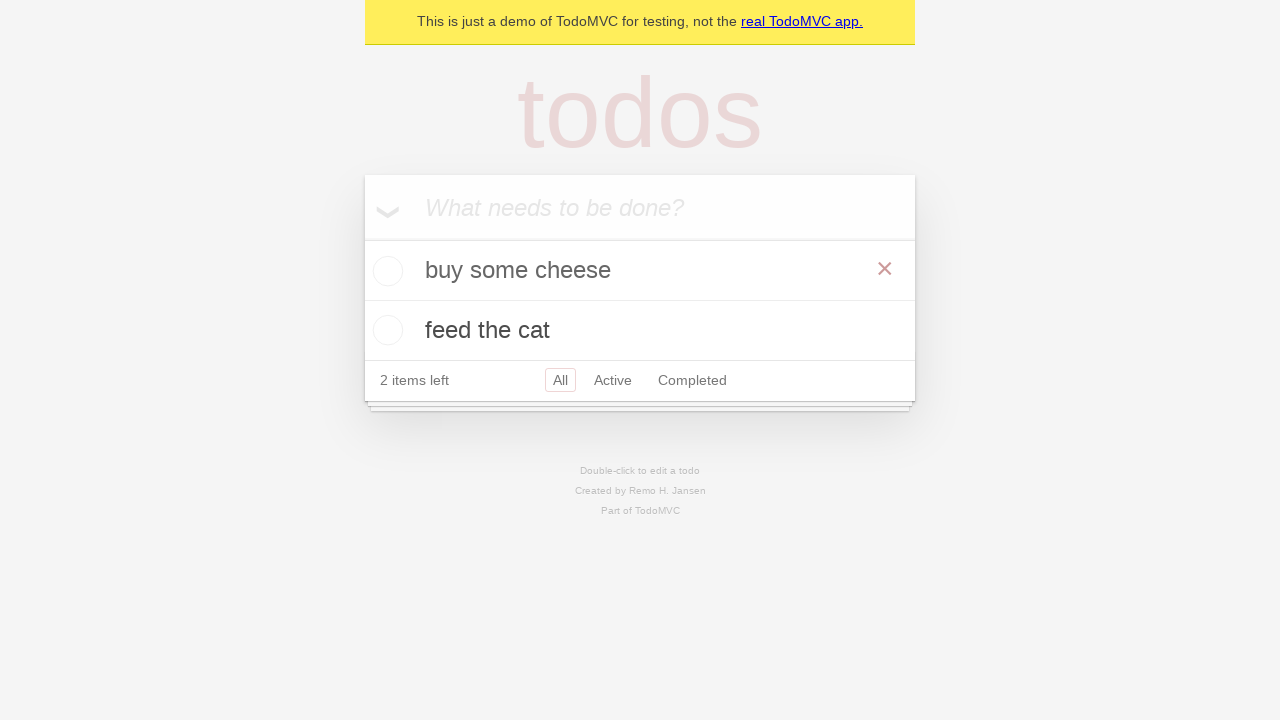

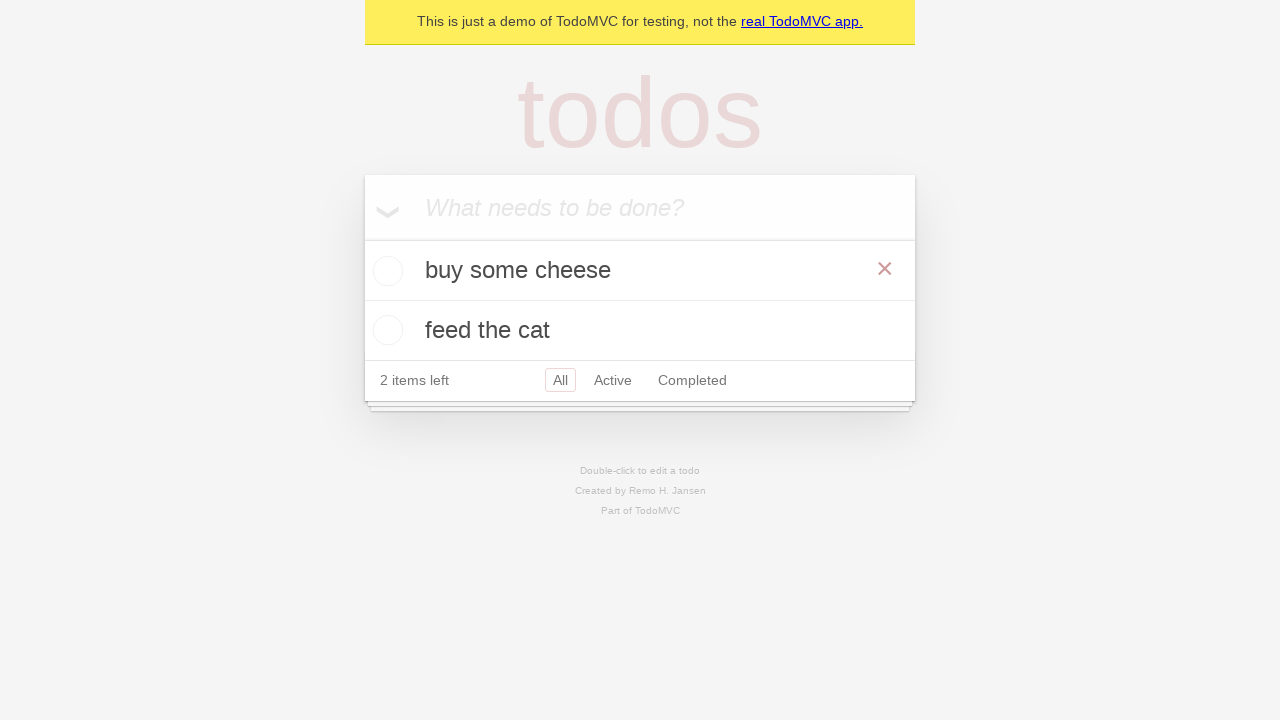